Tests checkbox functionality on a registration form by finding and clicking all checkboxes on the page

Starting URL: http://demo.automationtesting.in/Register.html

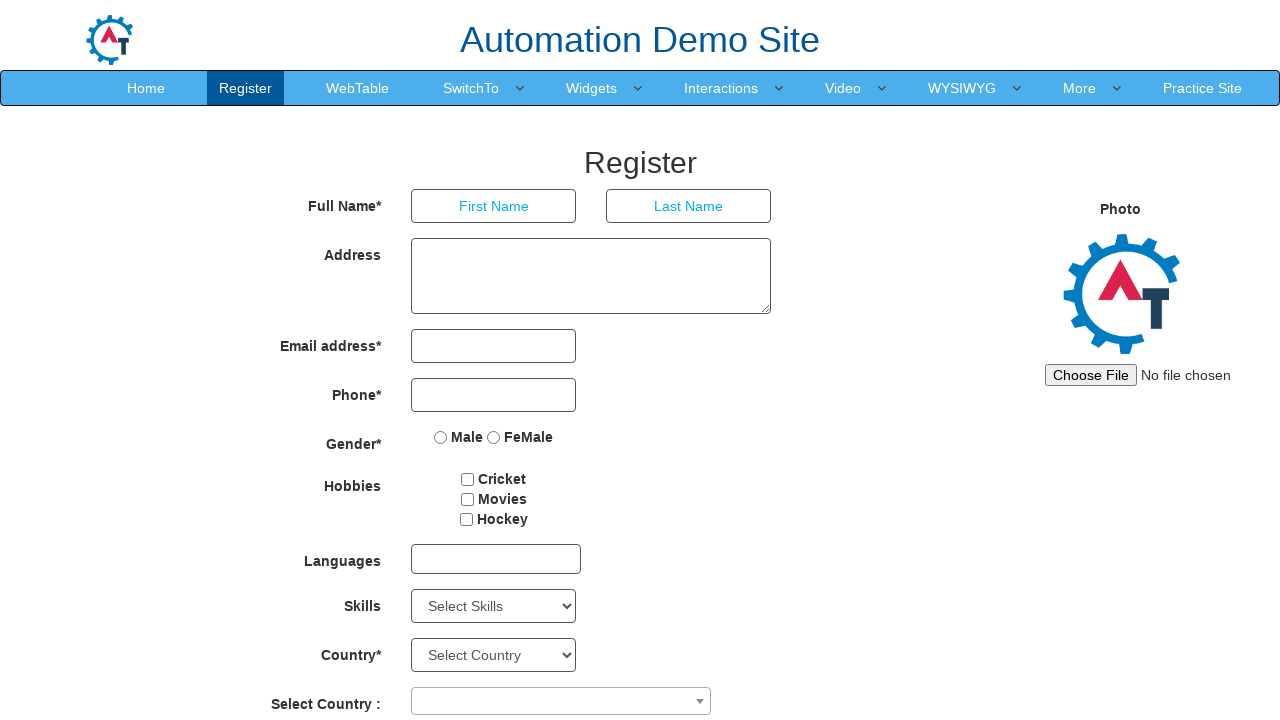

Waited for registration form page to load
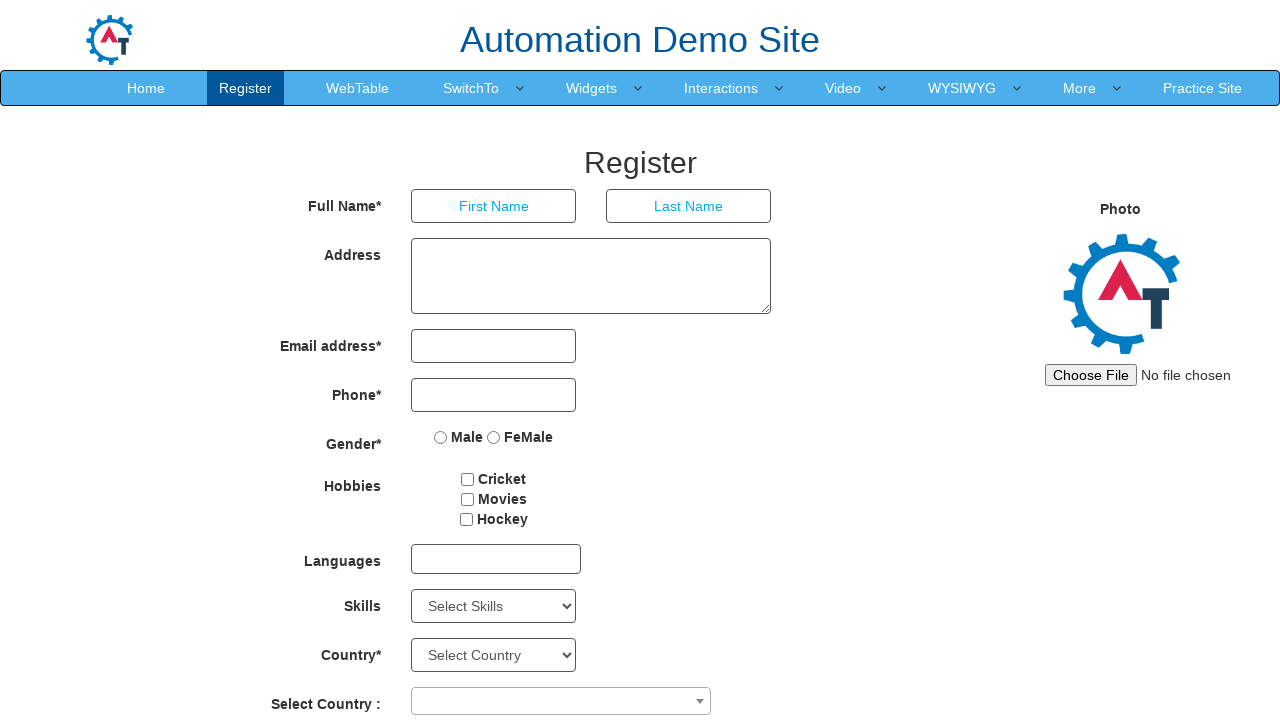

Located all checkboxes on the registration form
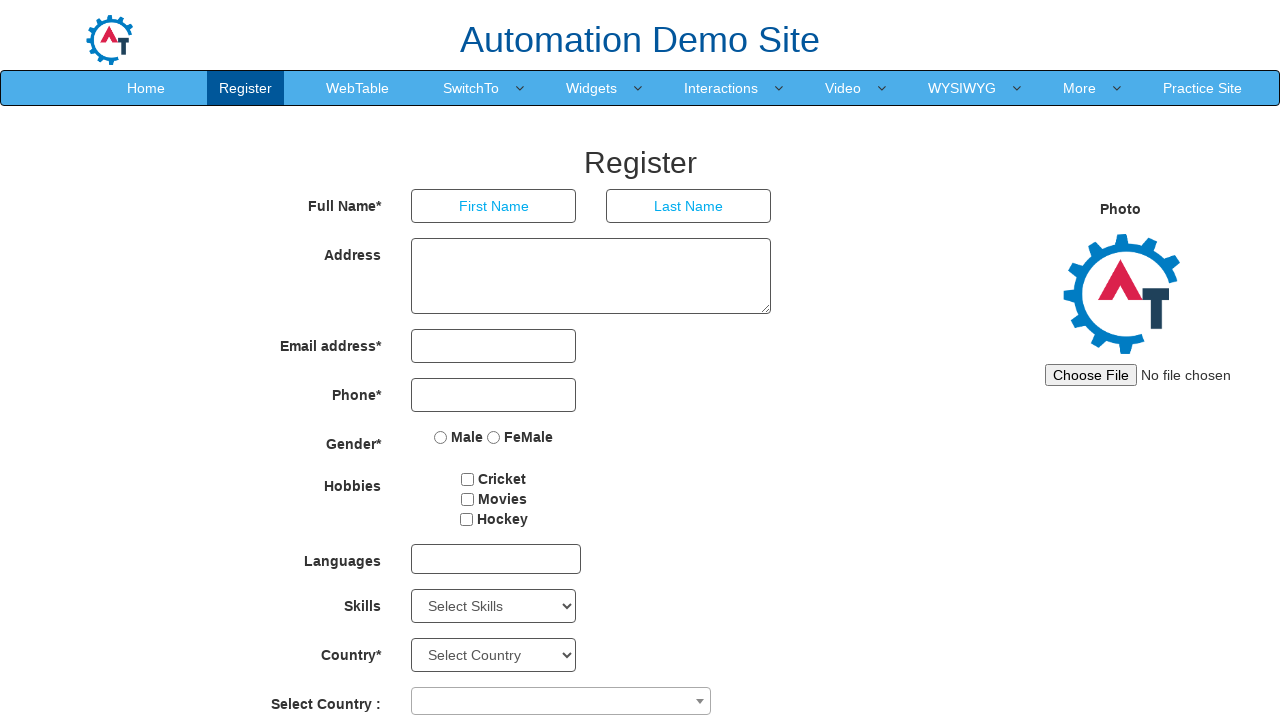

Found 3 checkboxes on the page
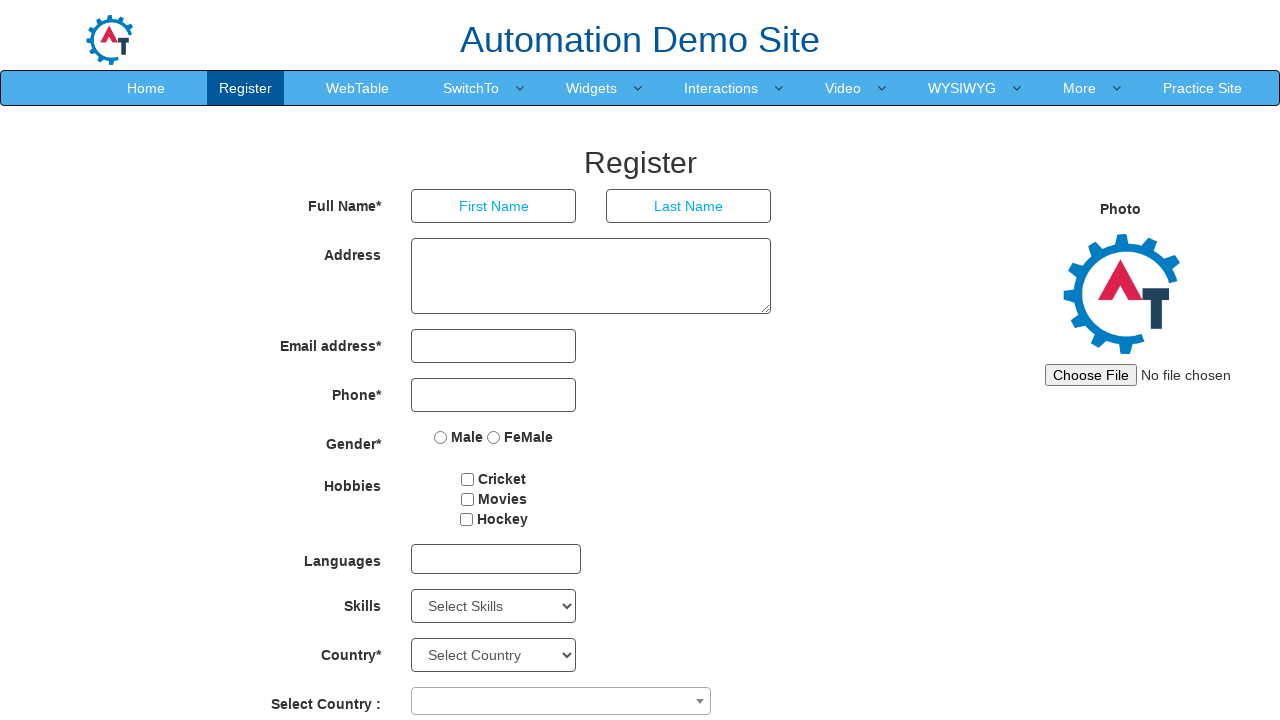

Clicked checkbox 1 of 3 at (468, 479) on input[type='checkbox'] >> nth=0
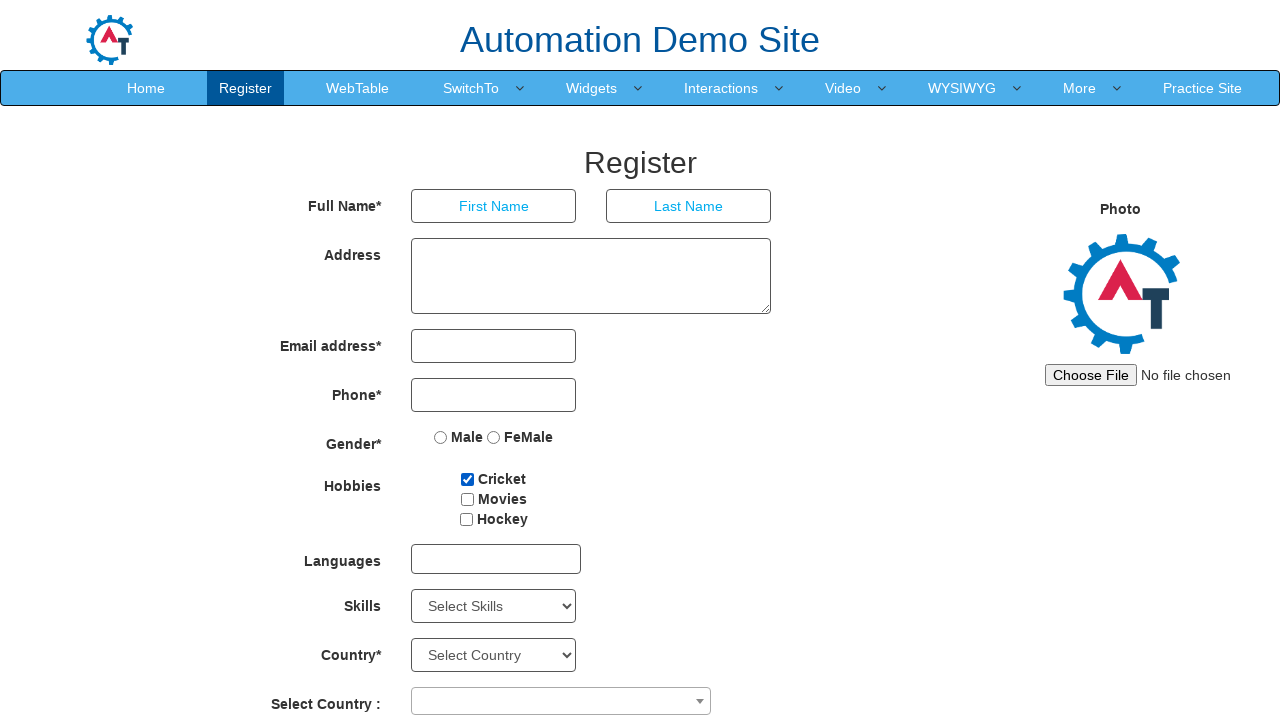

Clicked checkbox 2 of 3 at (467, 499) on input[type='checkbox'] >> nth=1
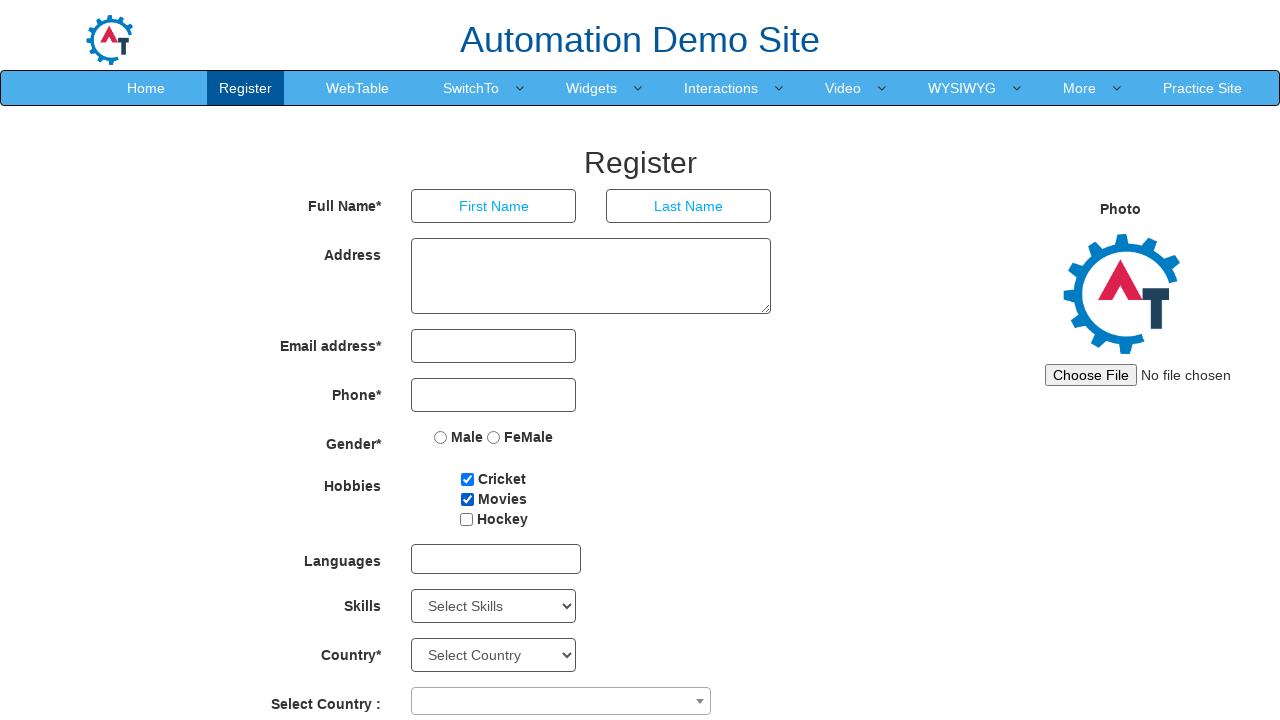

Clicked checkbox 3 of 3 at (466, 519) on input[type='checkbox'] >> nth=2
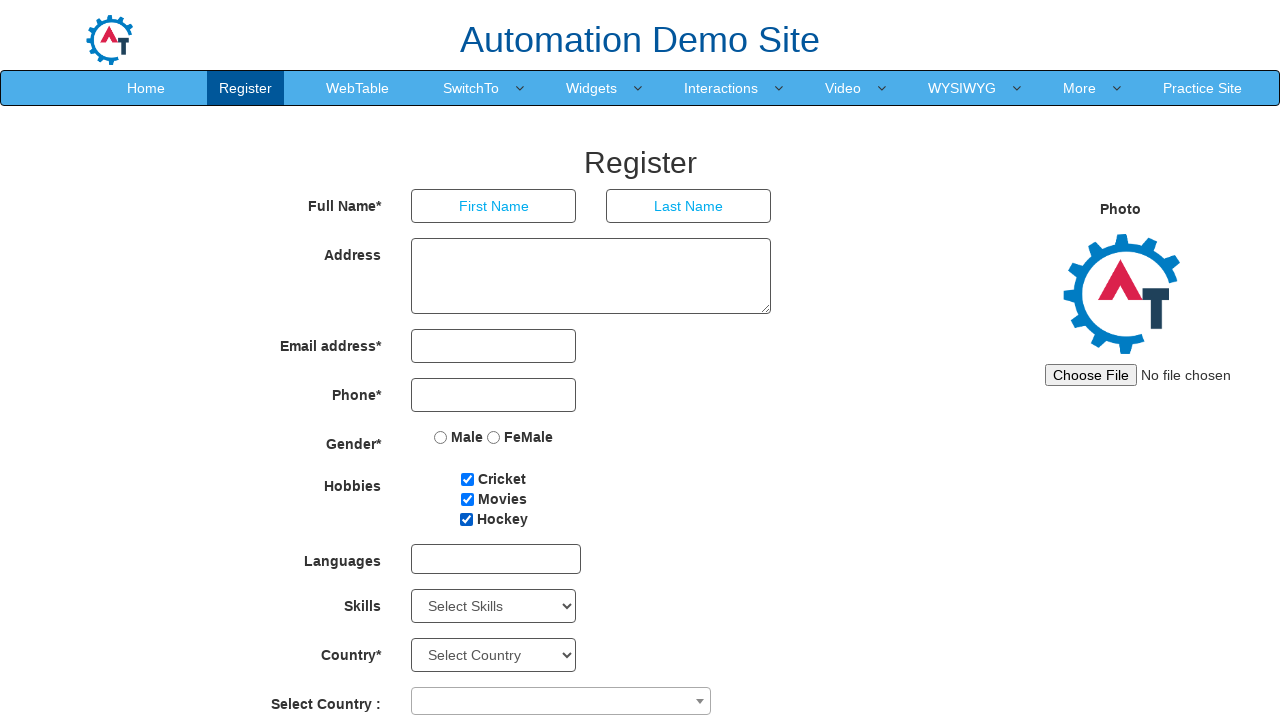

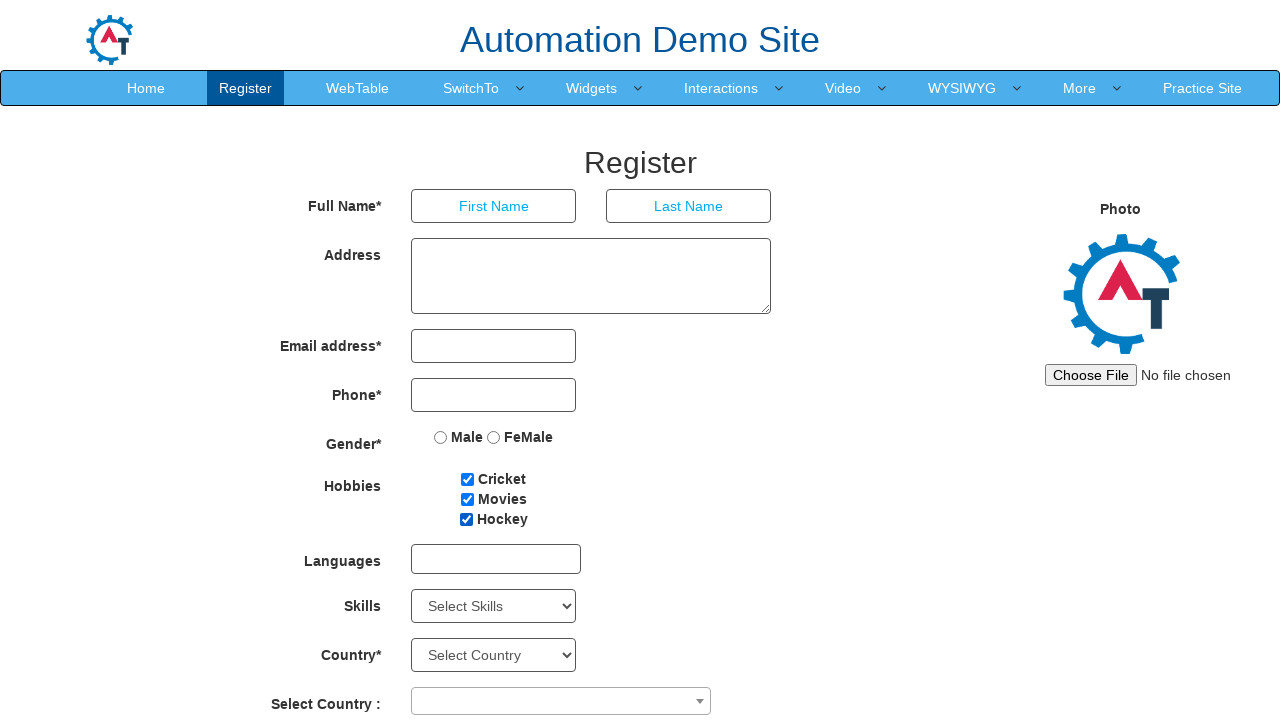